Tests double-click functionality by scrolling to a button and double-clicking it to trigger an alert

Starting URL: https://selenium08.blogspot.com/2019/11/double-click.html

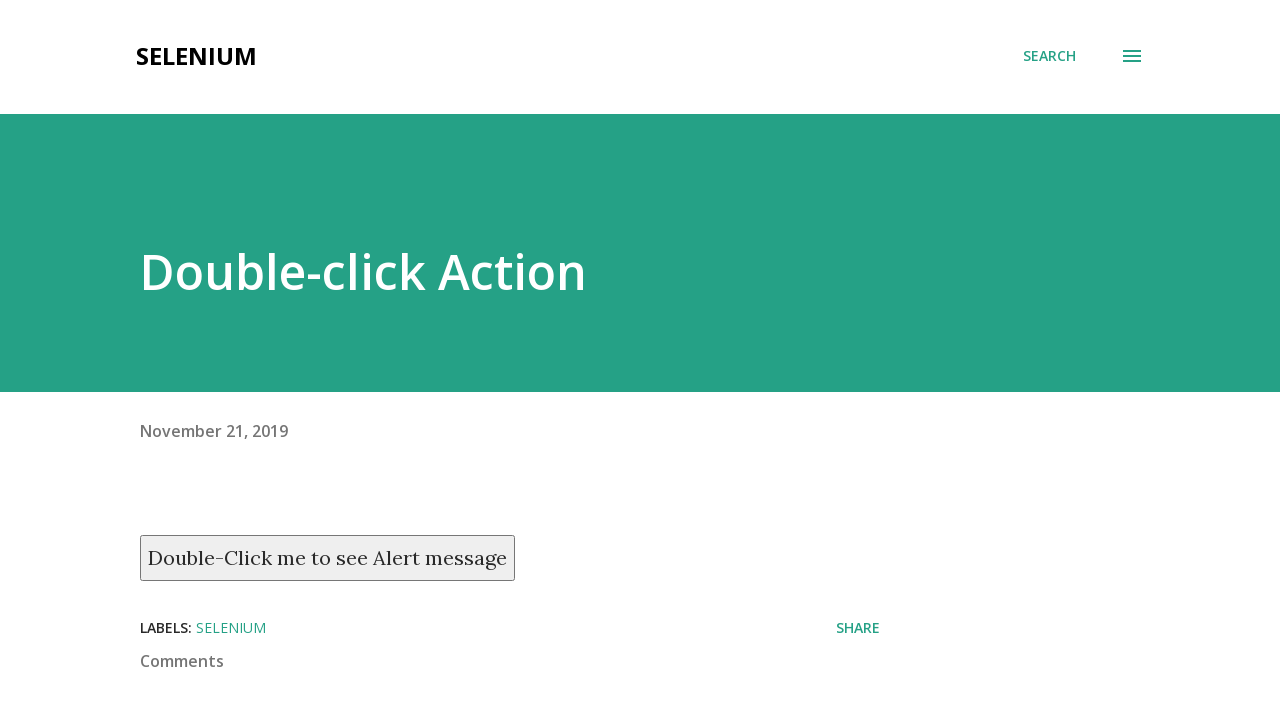

Scrolled to the double-click button
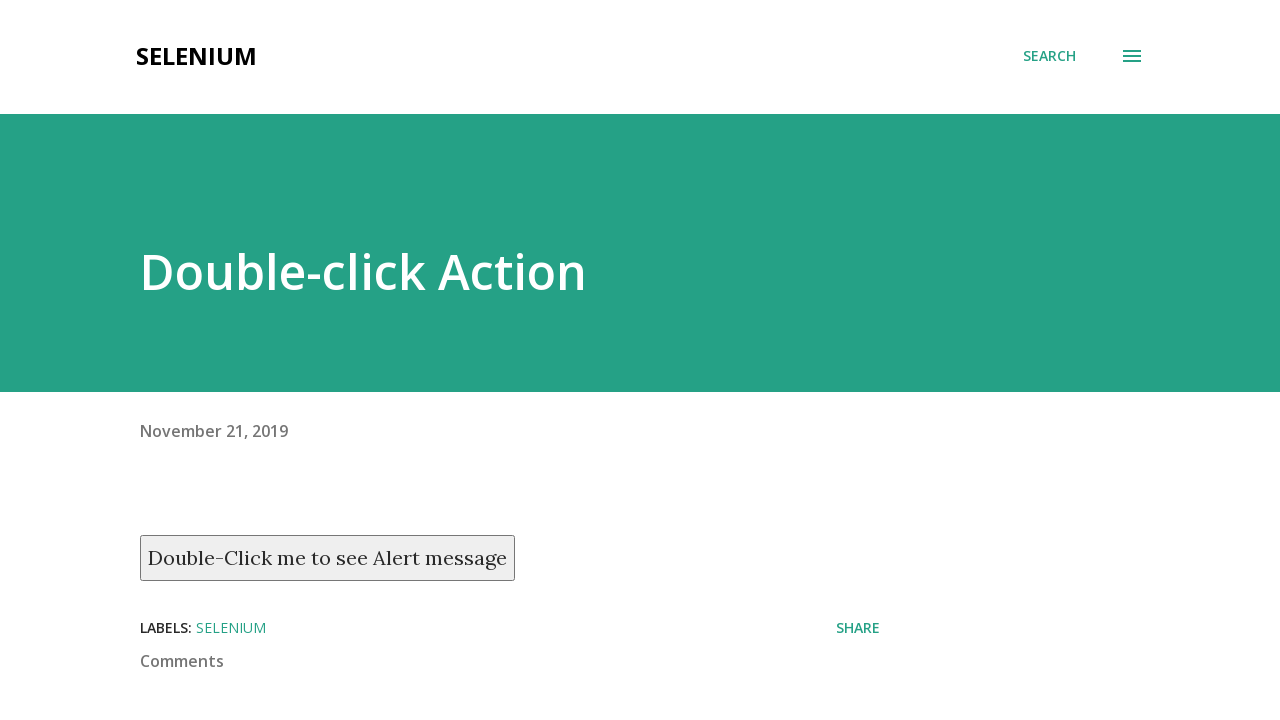

Double-clicked the button to trigger alert at (328, 558) on xpath=//button[text()='Double-Click me to see Alert message']
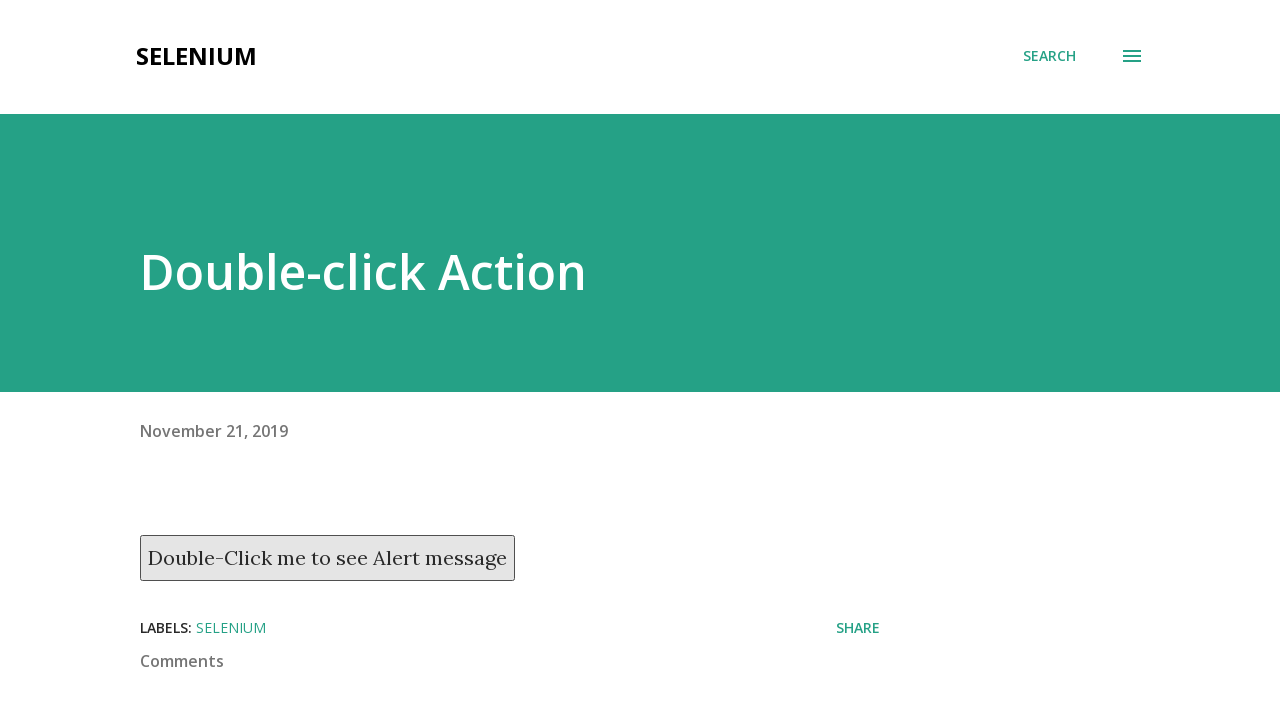

Alert dialog accepted
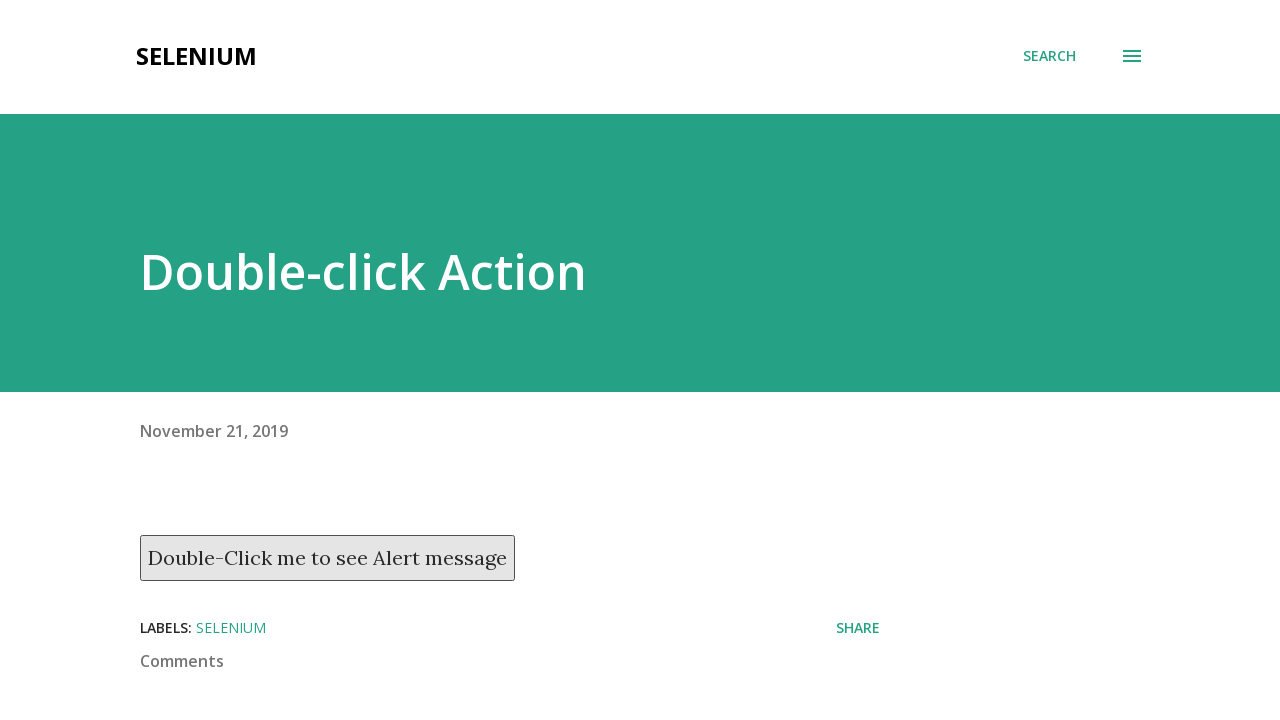

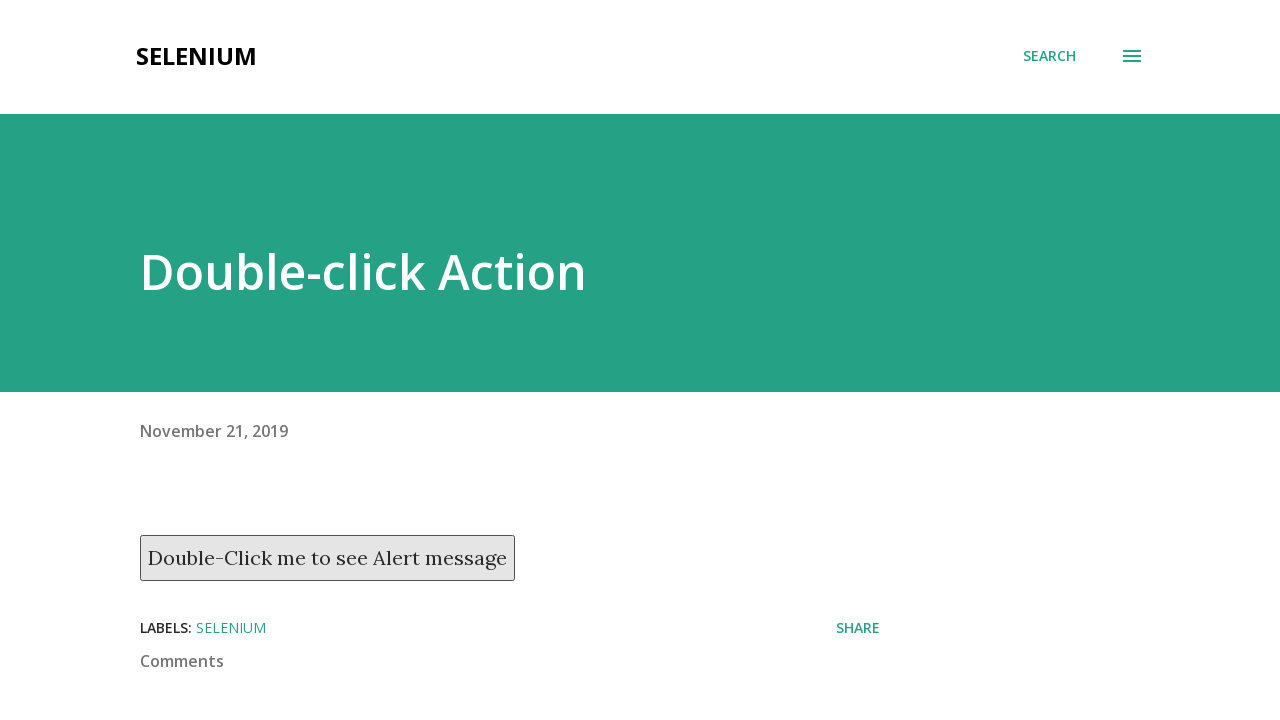